Tests handling a JavaScript confirm dialog by clicking a button and accepting the confirmation

Starting URL: https://demoqa.com/alerts

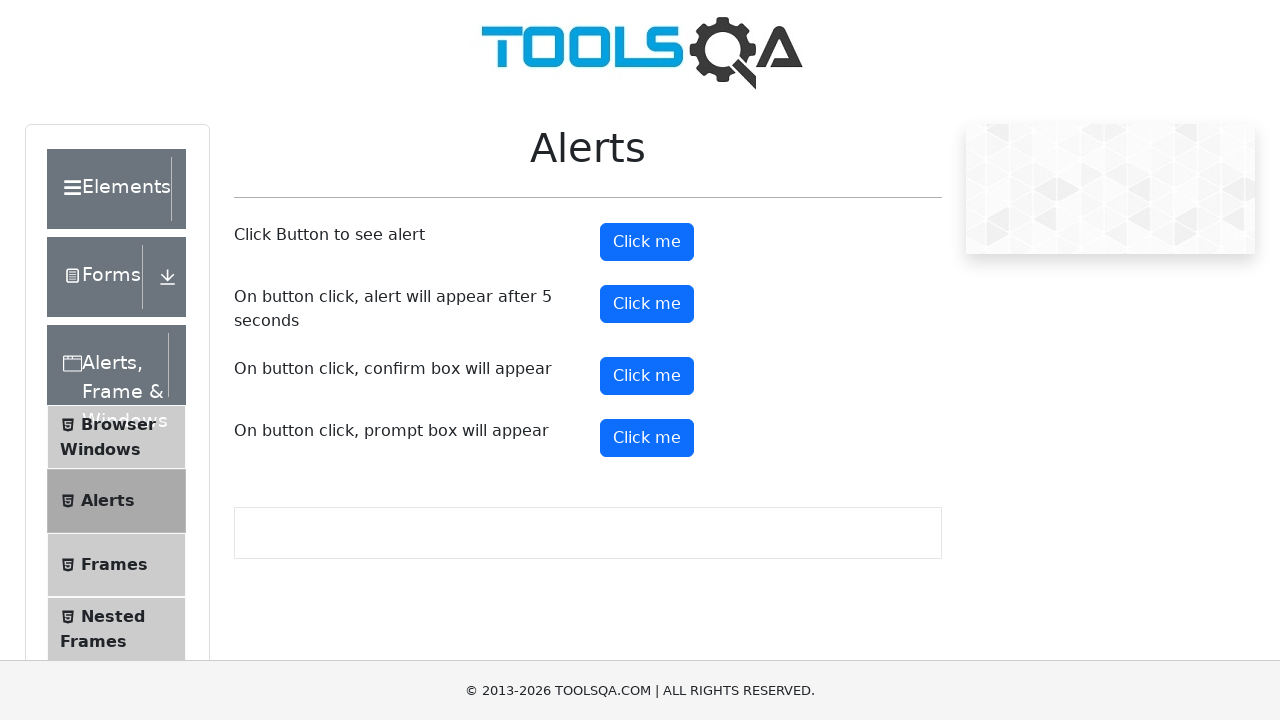

Set up dialog handler to accept confirm dialogs
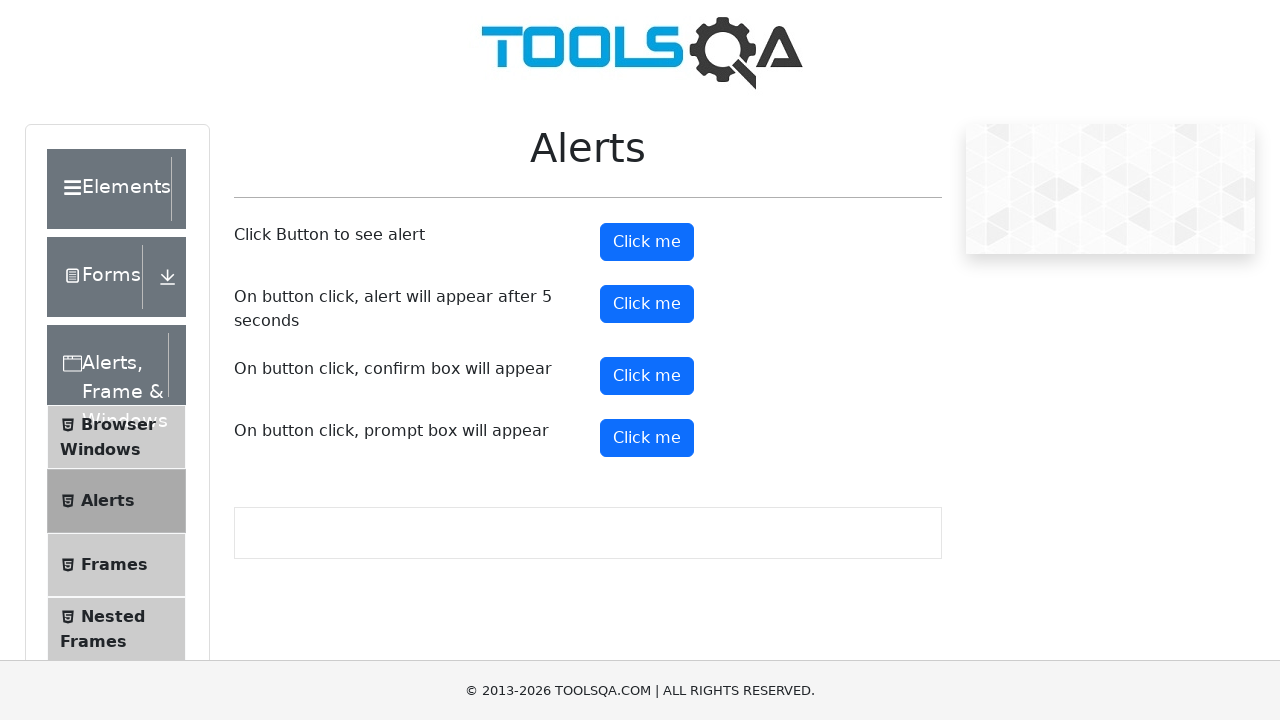

Clicked confirm button to trigger JavaScript confirm dialog at (647, 376) on #confirmButton
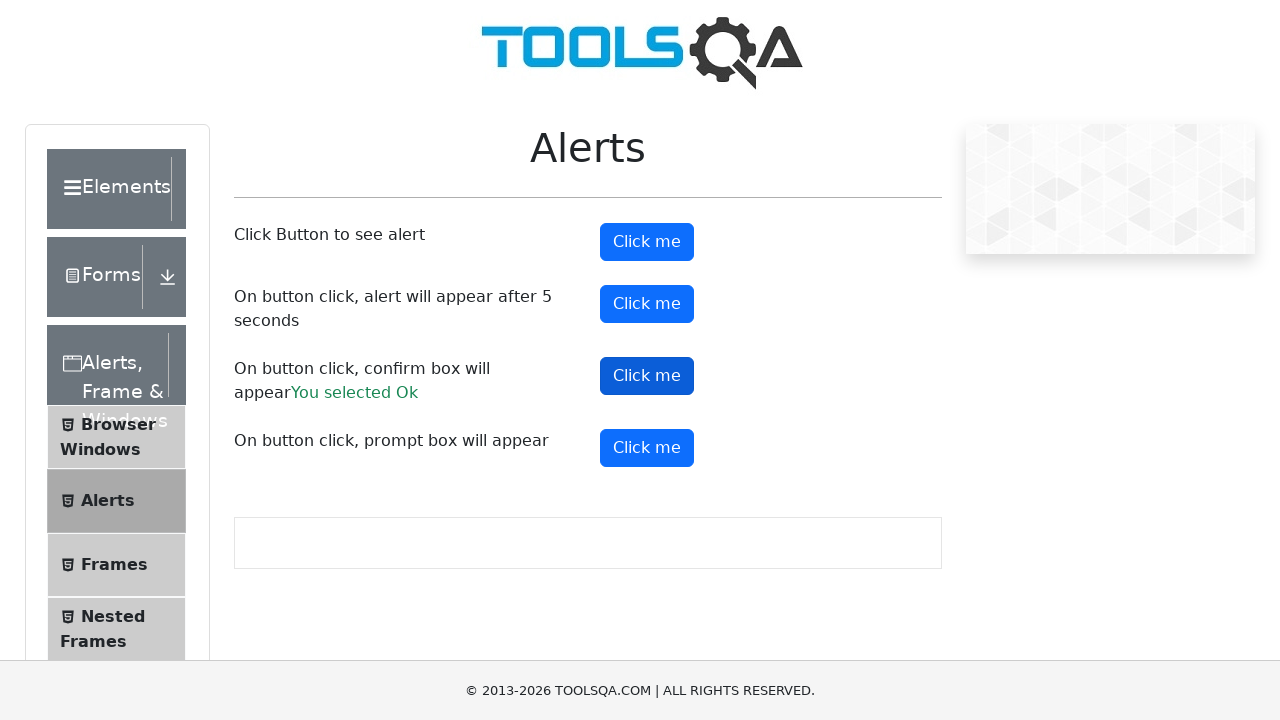

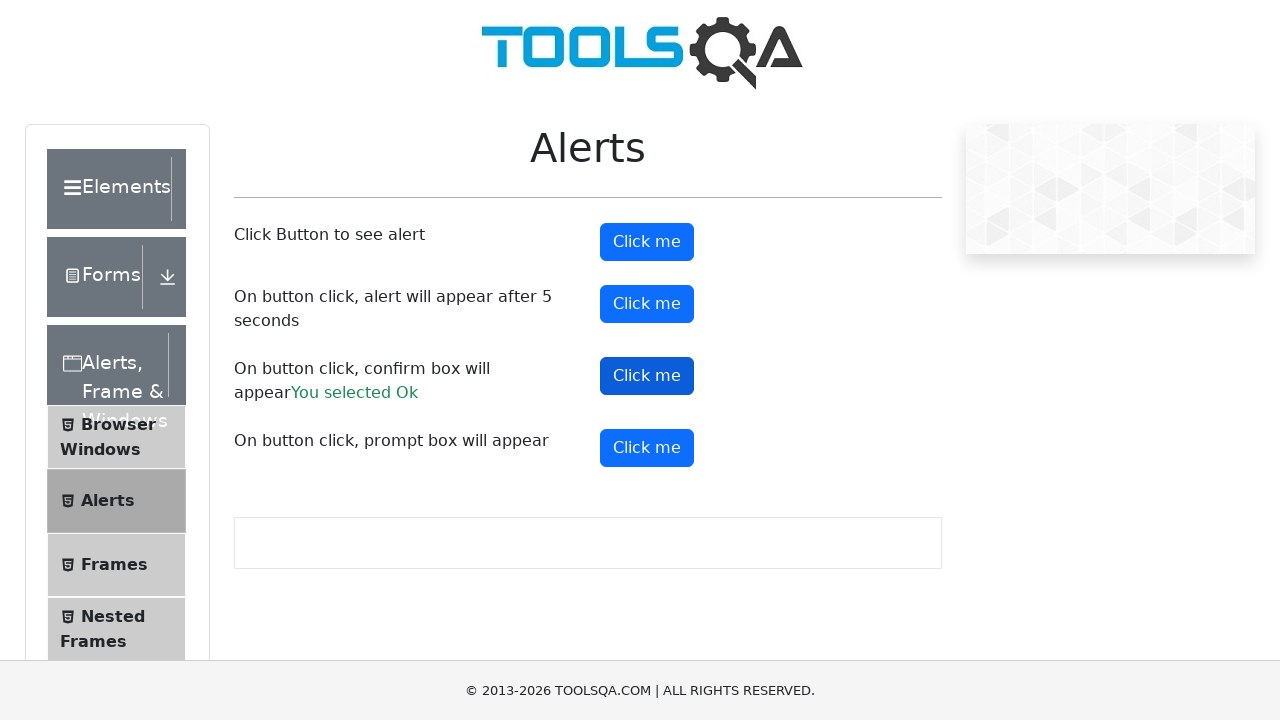